Tests that the todo counter correctly reflects the number of items in the list after adding 3 items

Starting URL: https://todo-app.serenity-js.org/#/

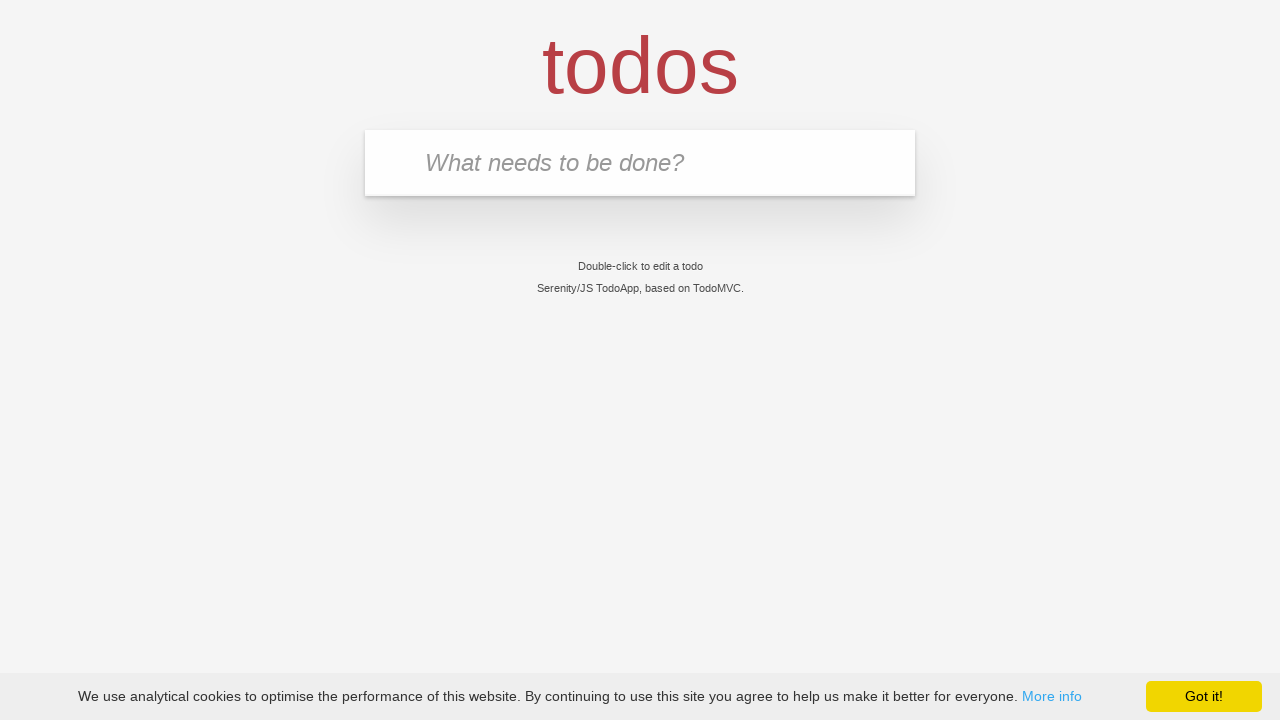

Filled new todo field with 'buy some cheese' on .new-todo
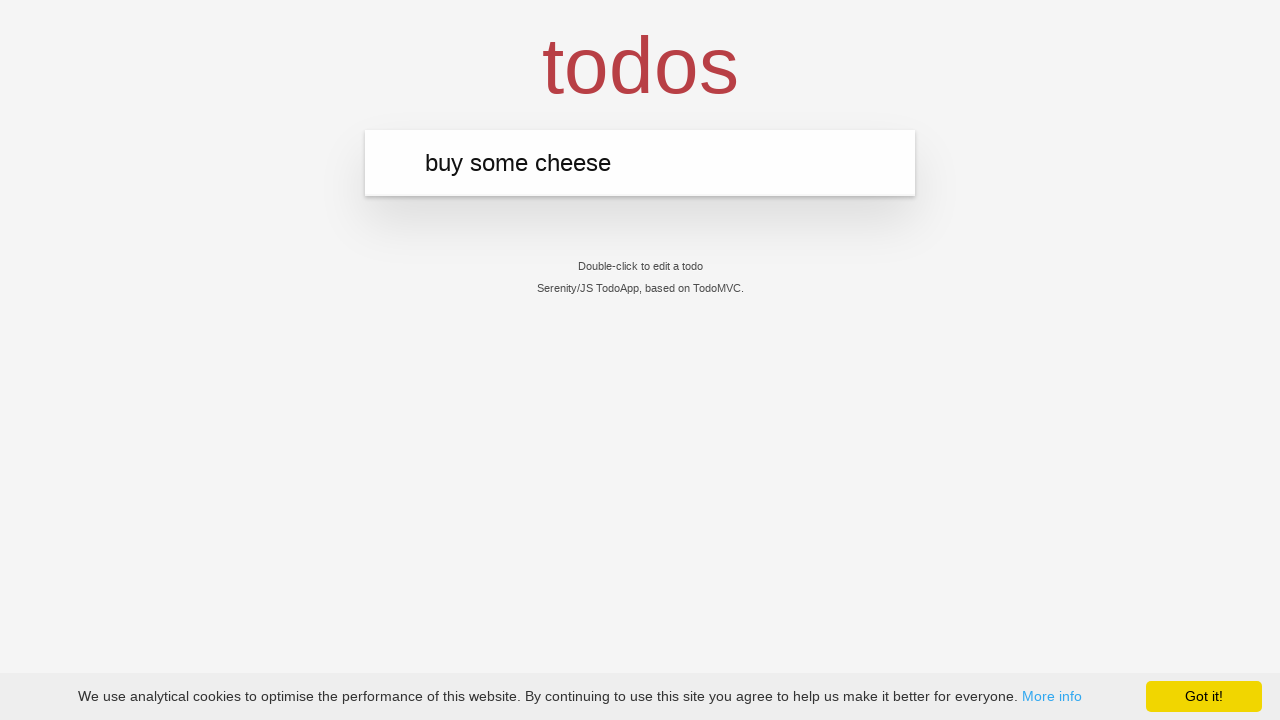

Pressed Enter to add first todo item on .new-todo
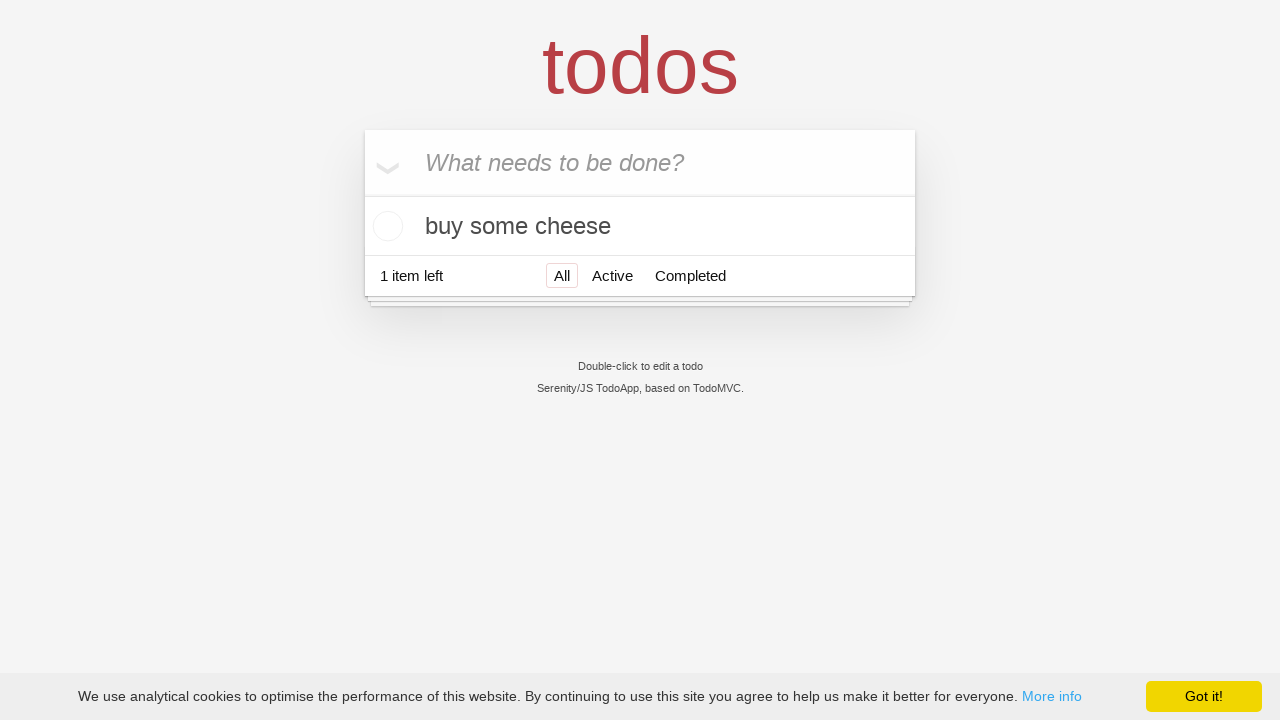

Filled new todo field with 'feed the cat' on .new-todo
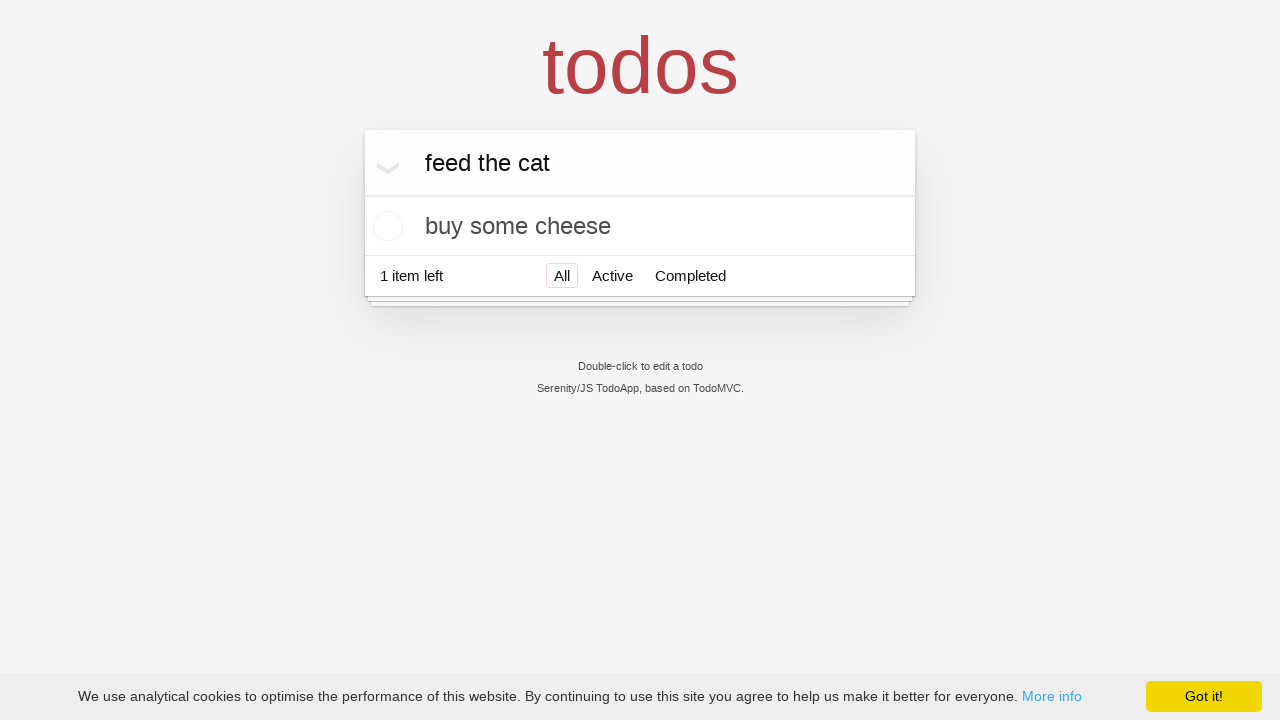

Pressed Enter to add second todo item on .new-todo
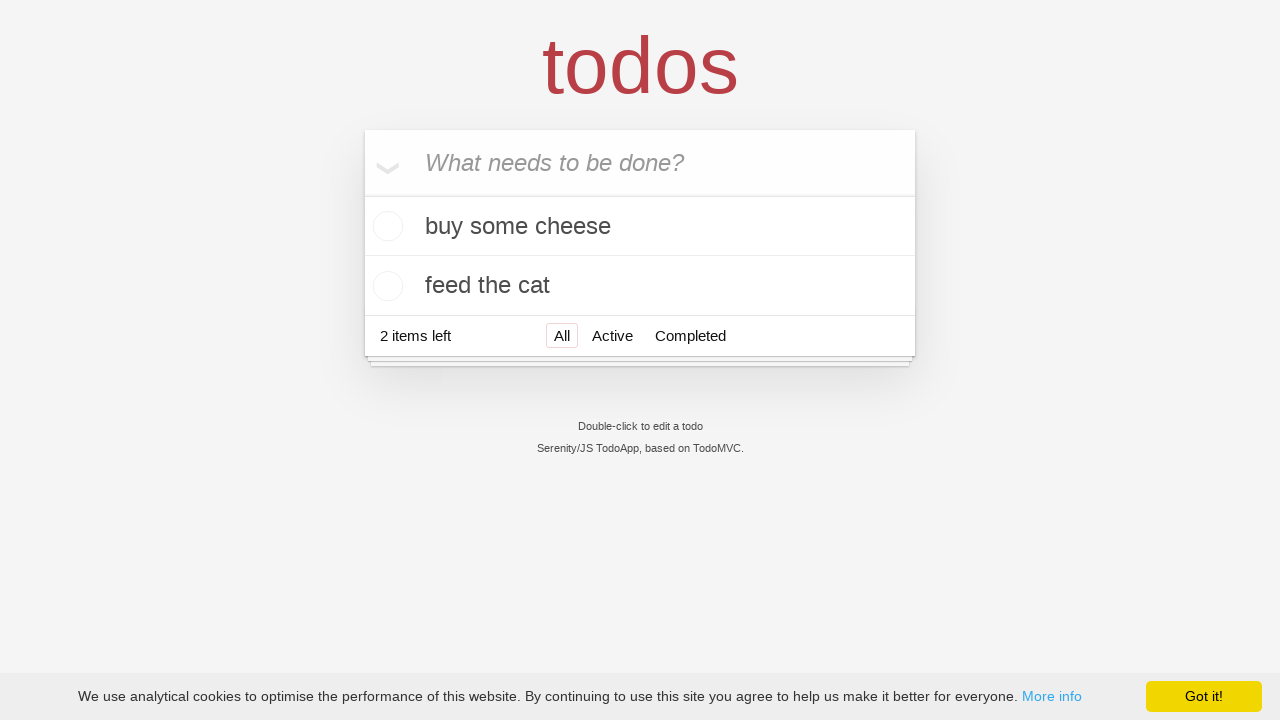

Filled new todo field with 'book a doctors appointment' on .new-todo
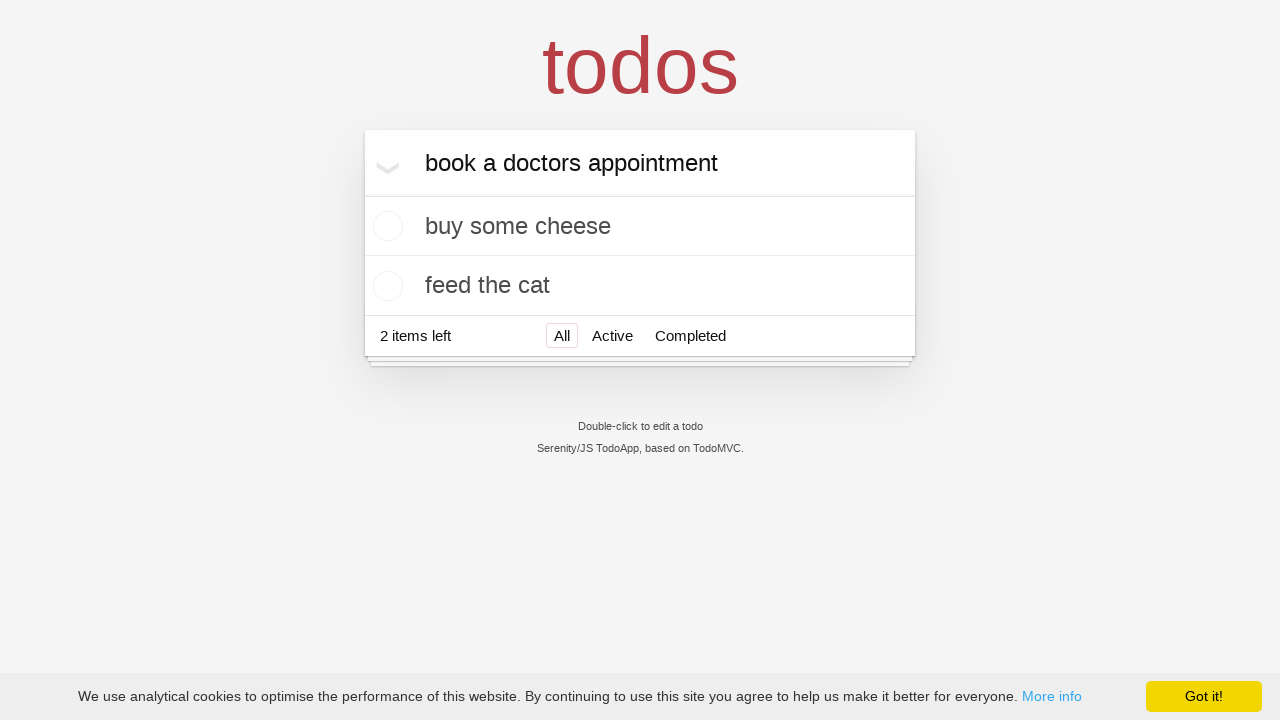

Pressed Enter to add third todo item on .new-todo
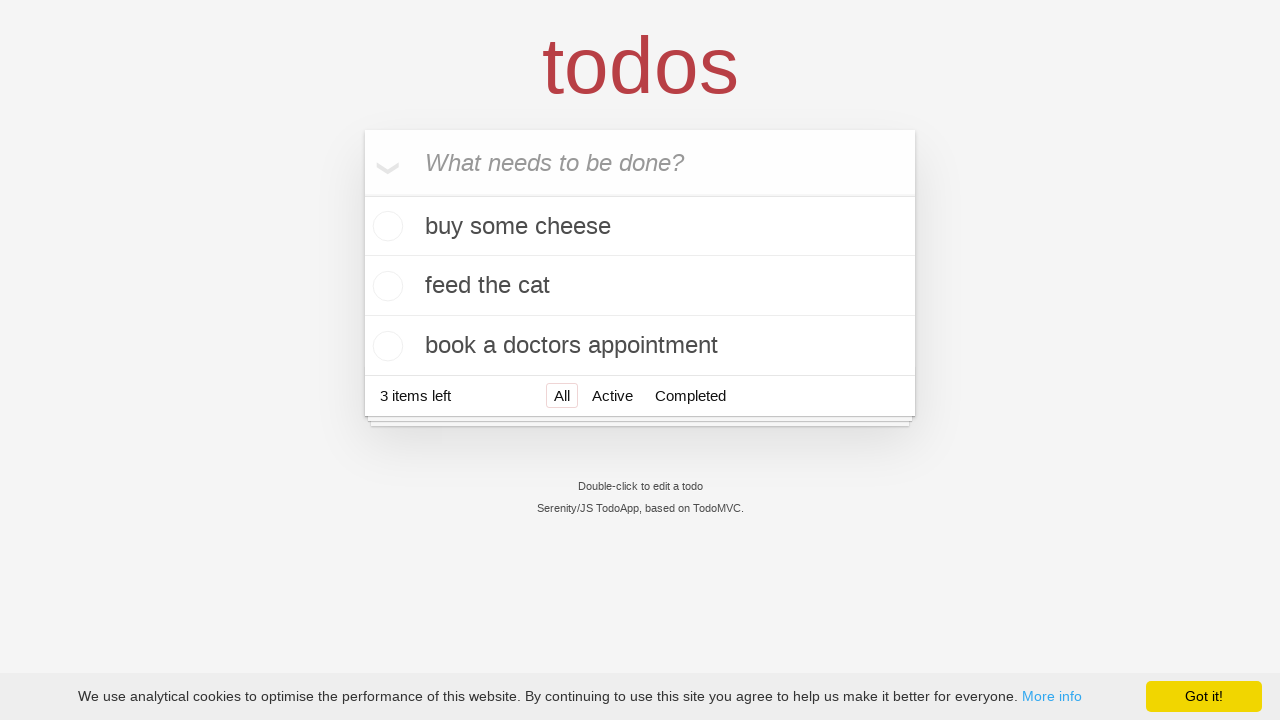

Todo counter element loaded and is visible
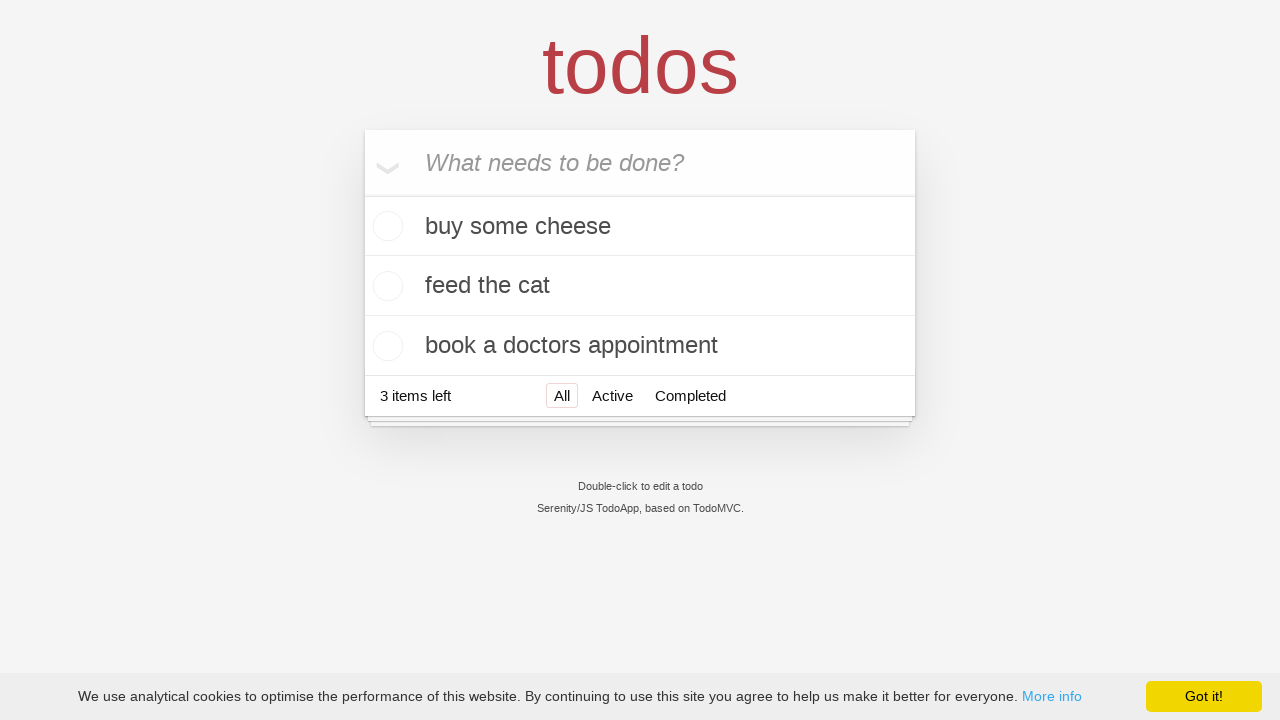

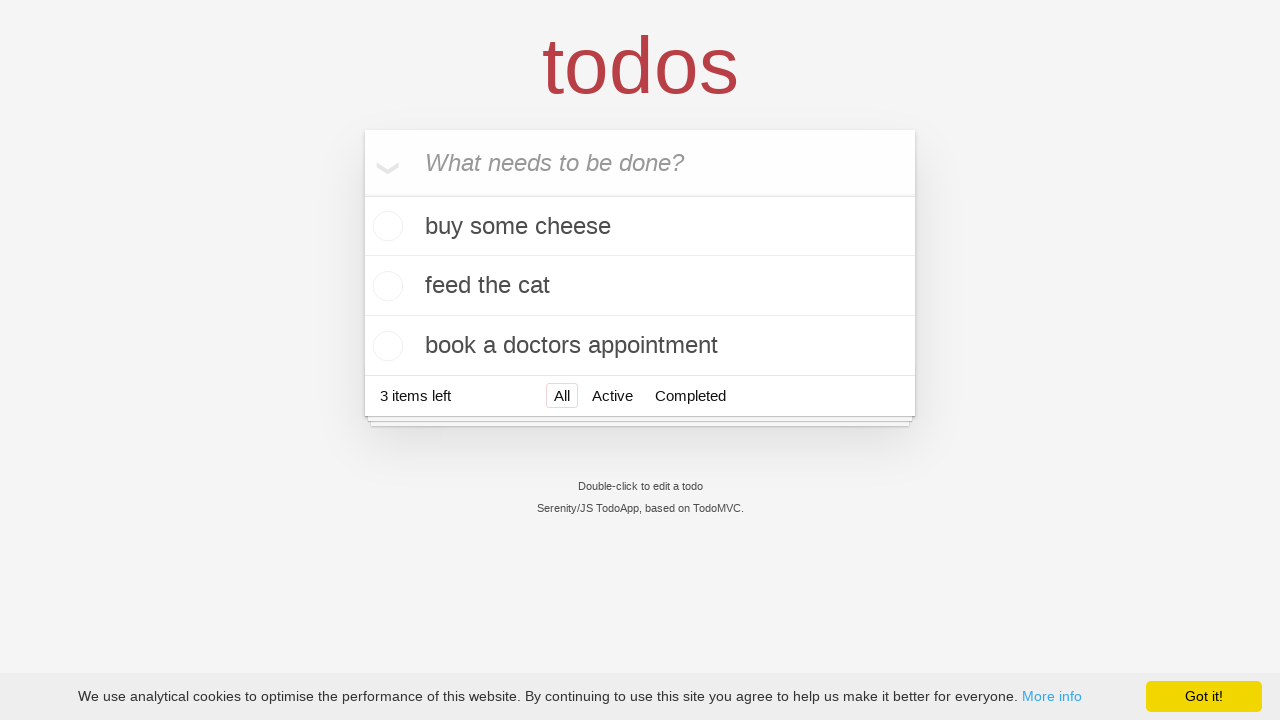